Tests dropdown/listbox selection functionality by clicking on a select menu and choosing an option by visible text

Starting URL: https://demoqa.com/select-menu

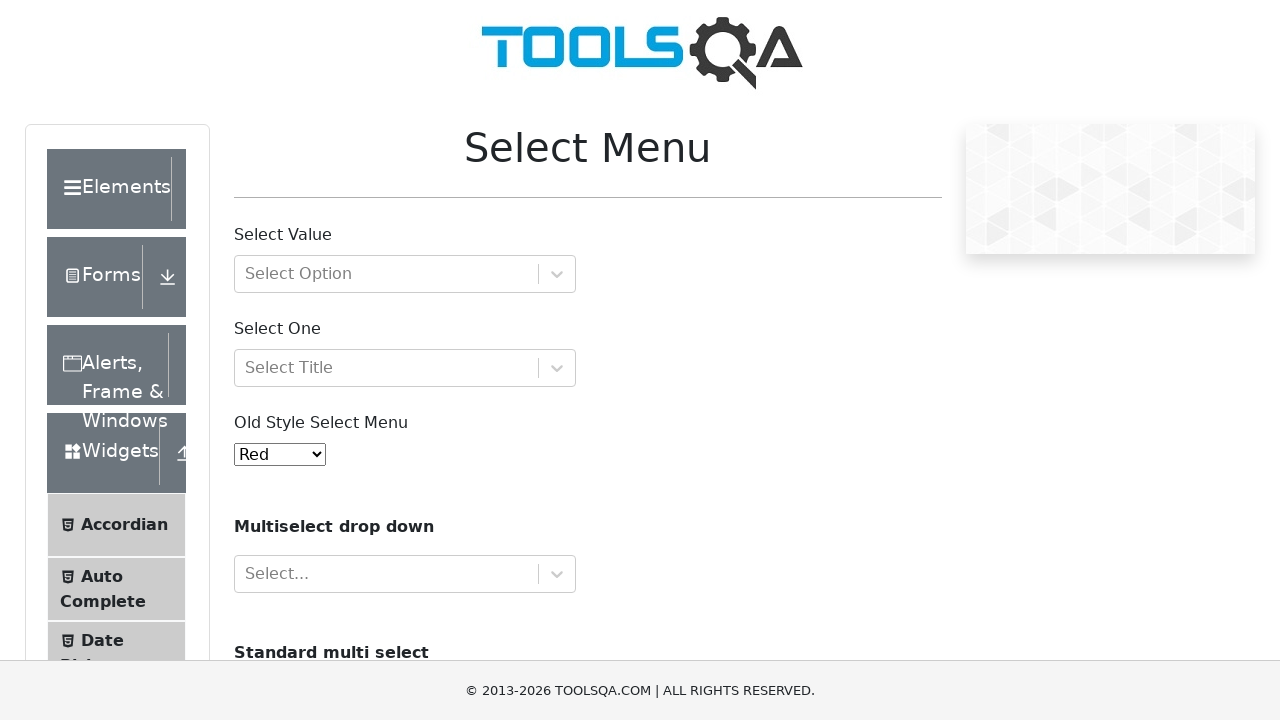

Clicked on the old select menu dropdown at (280, 454) on #oldSelectMenu
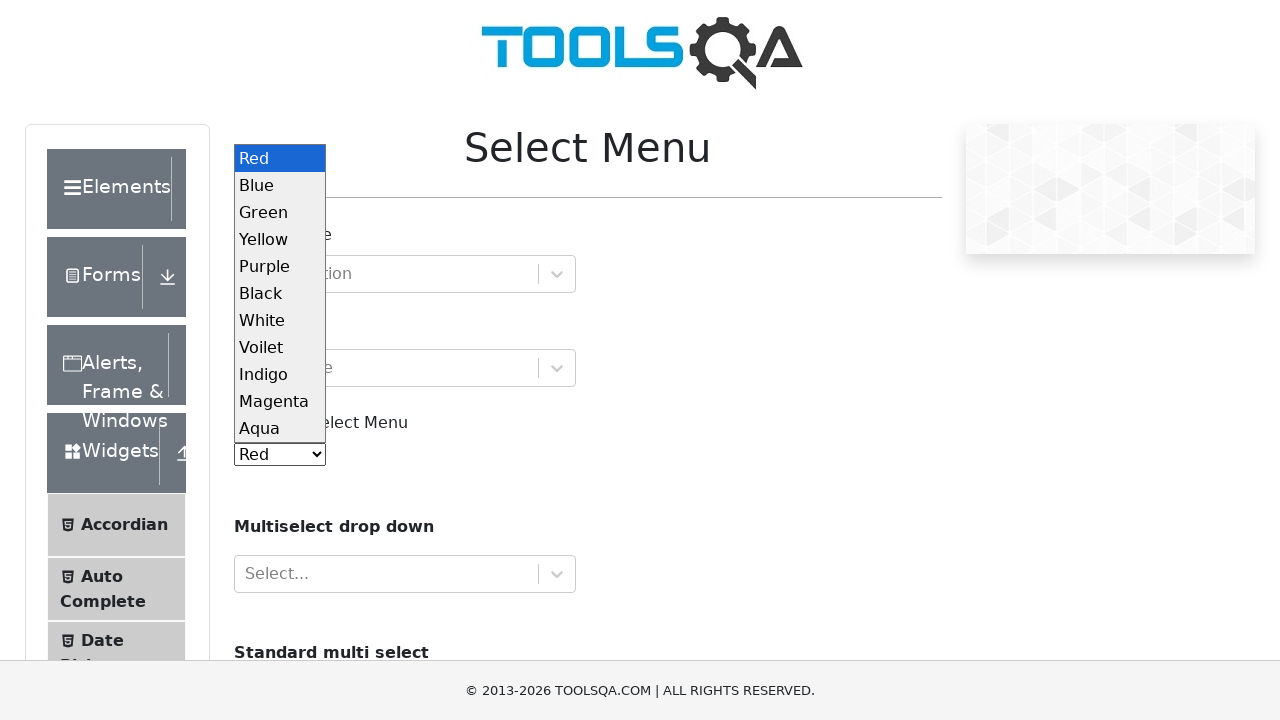

Selected 'Black' option from the dropdown menu on #oldSelectMenu
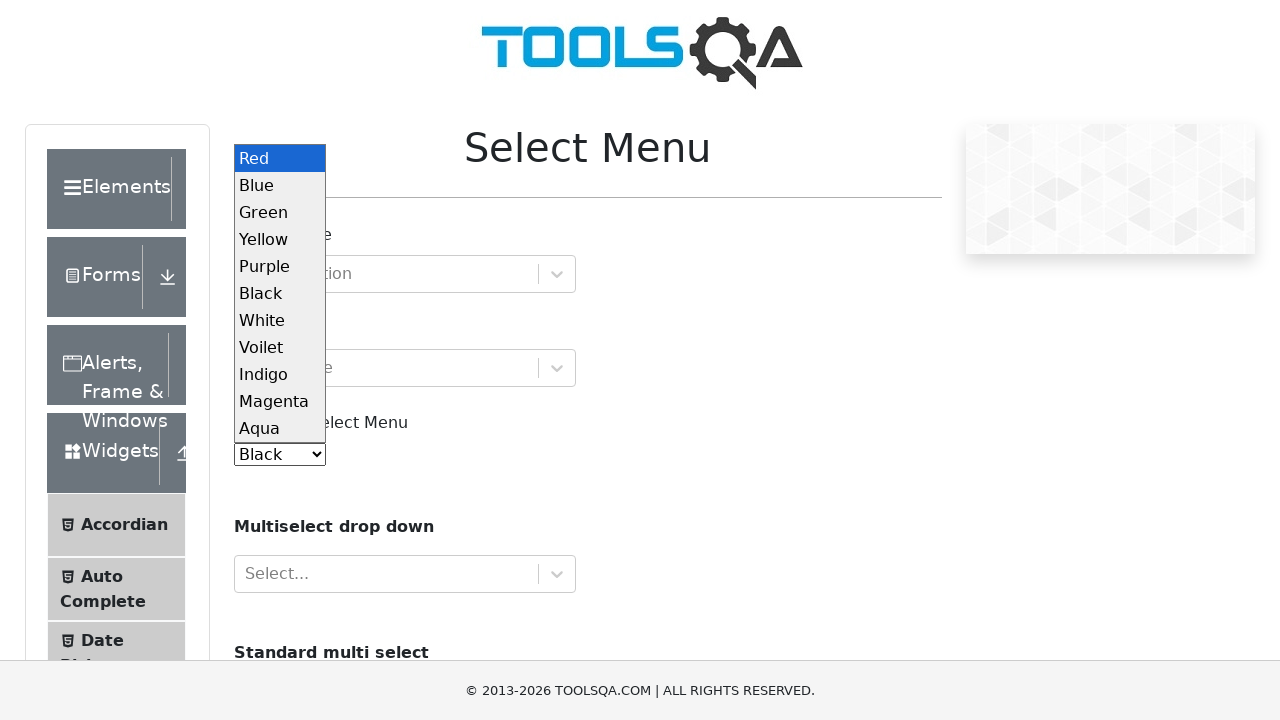

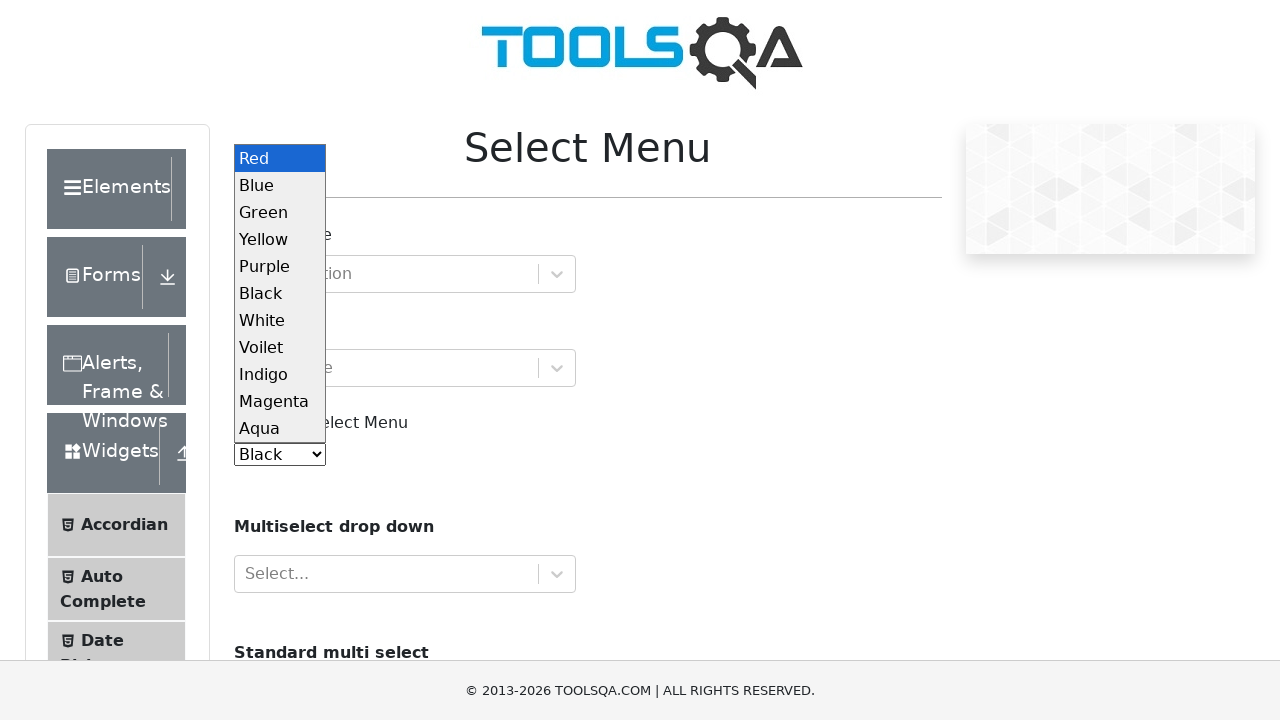